Navigates to a frames demo page, switches to an iframe, and retrieves text from within the frame

Starting URL: https://demoqa.com/frames

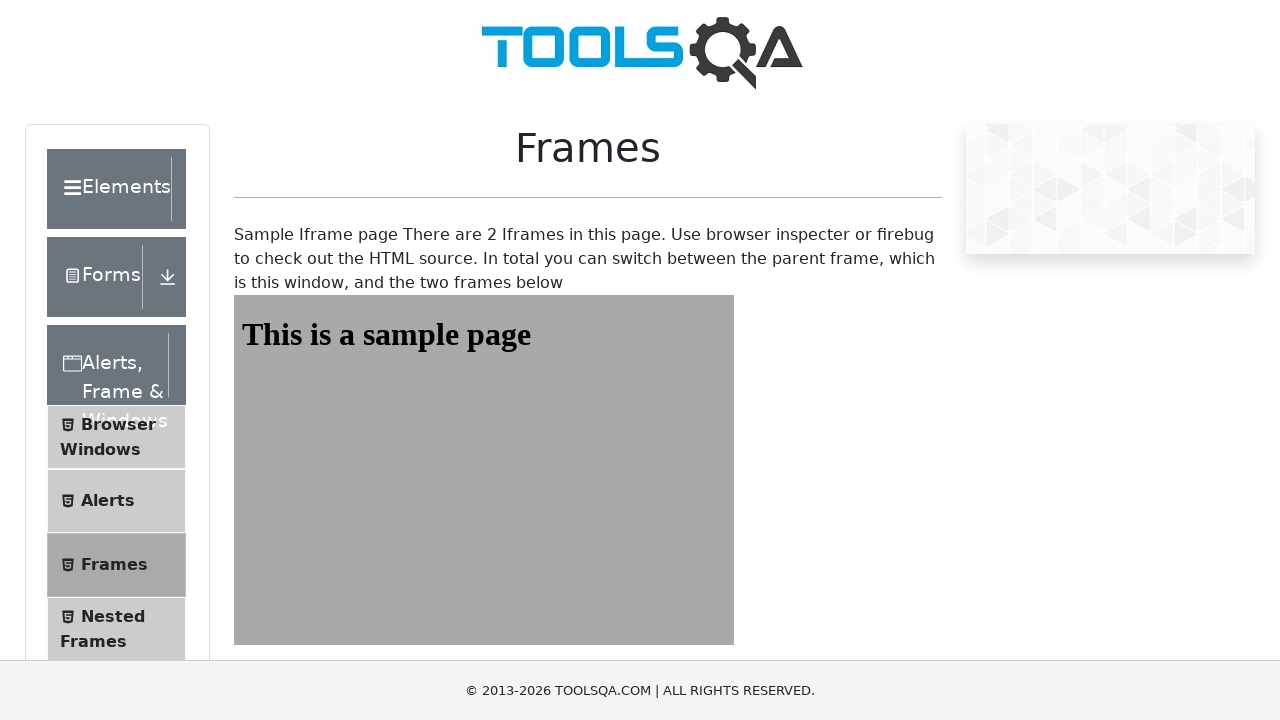

Navigated to frames demo page
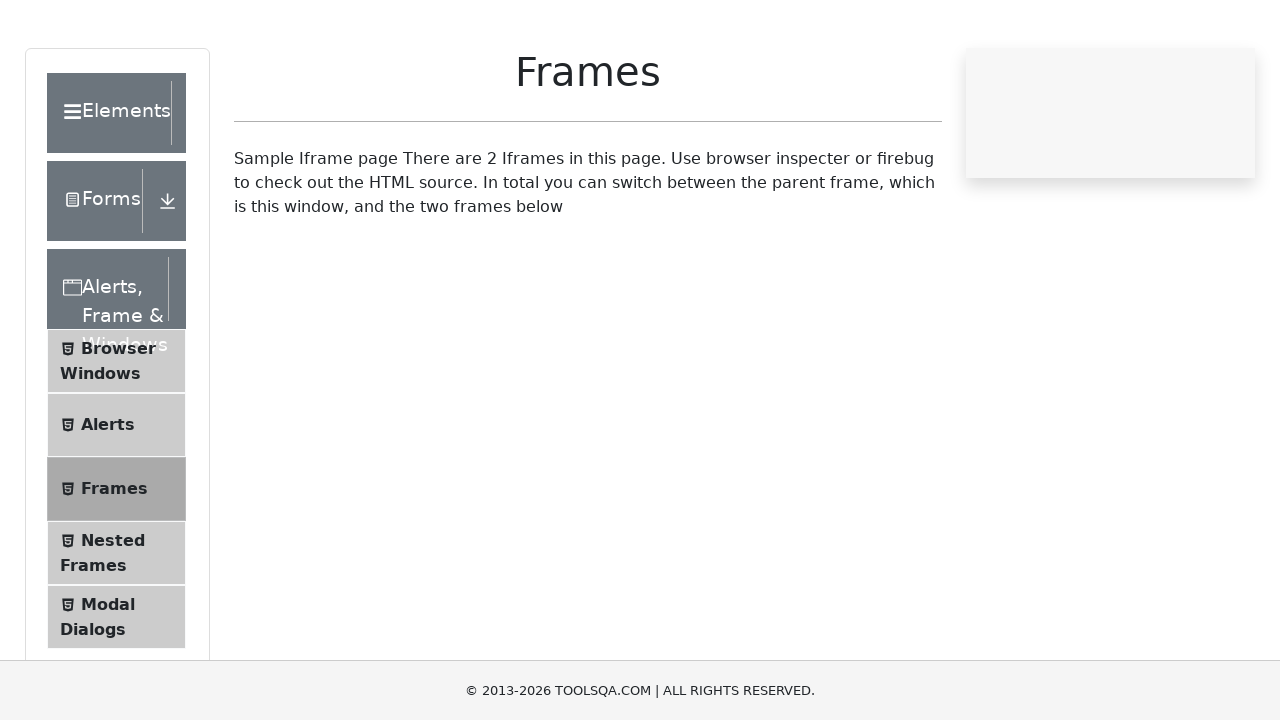

Located iframe with id 'frame1'
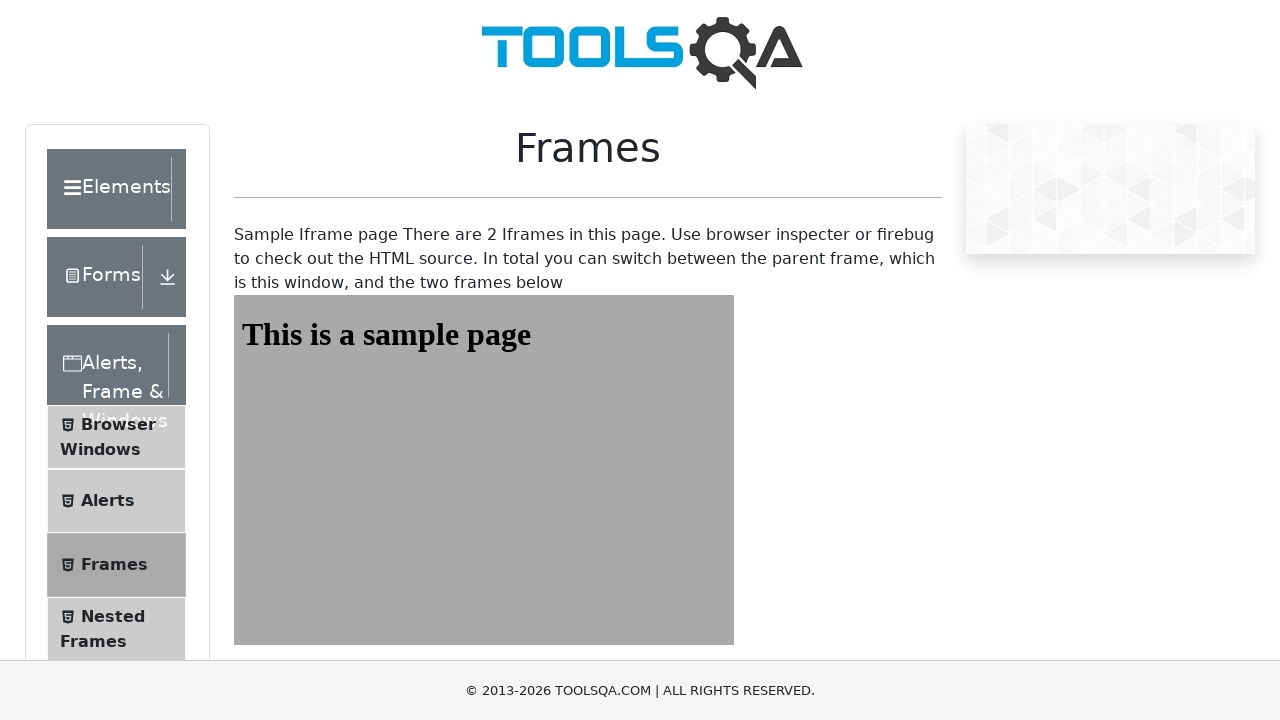

Retrieved heading text from iframe: 'This is a sample page'
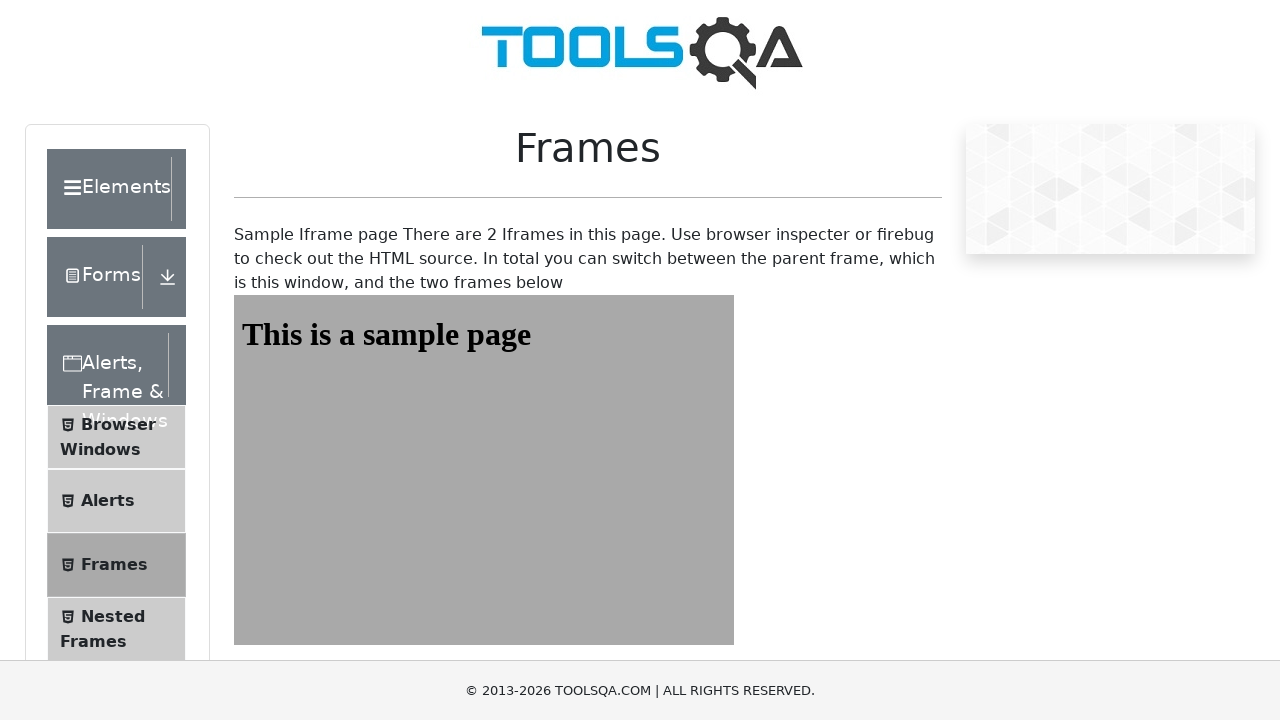

Printed heading text to console
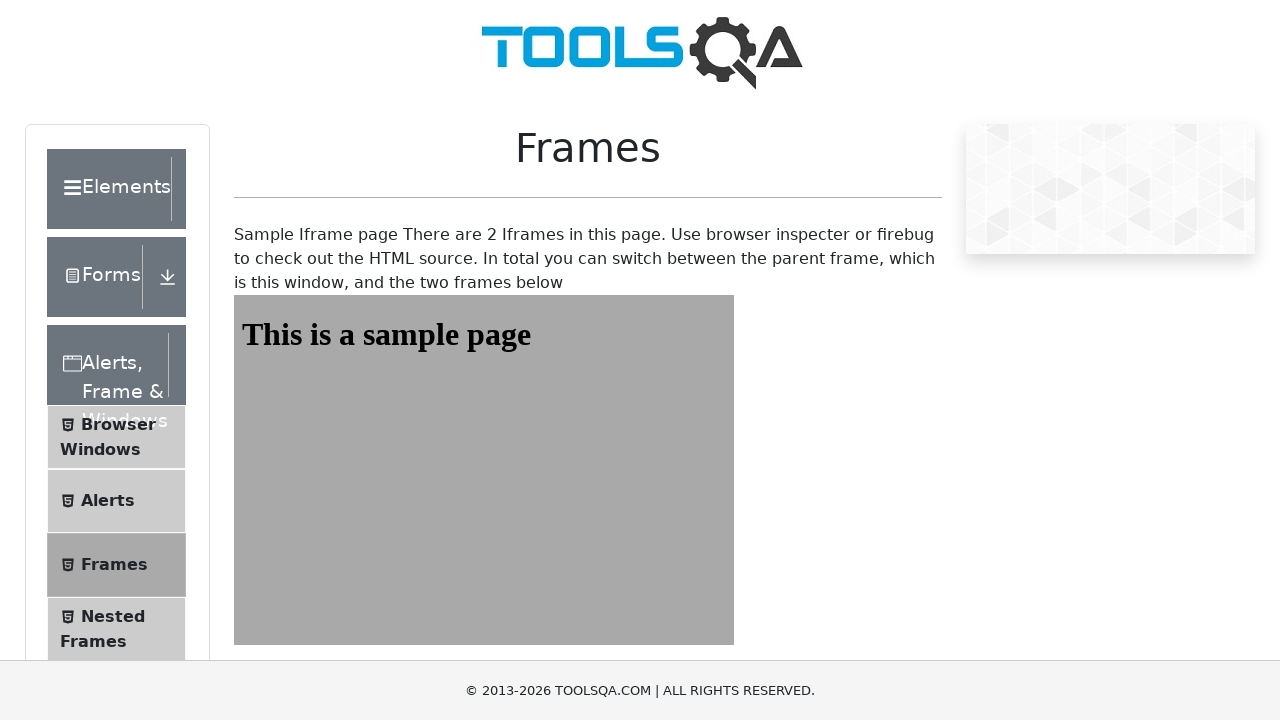

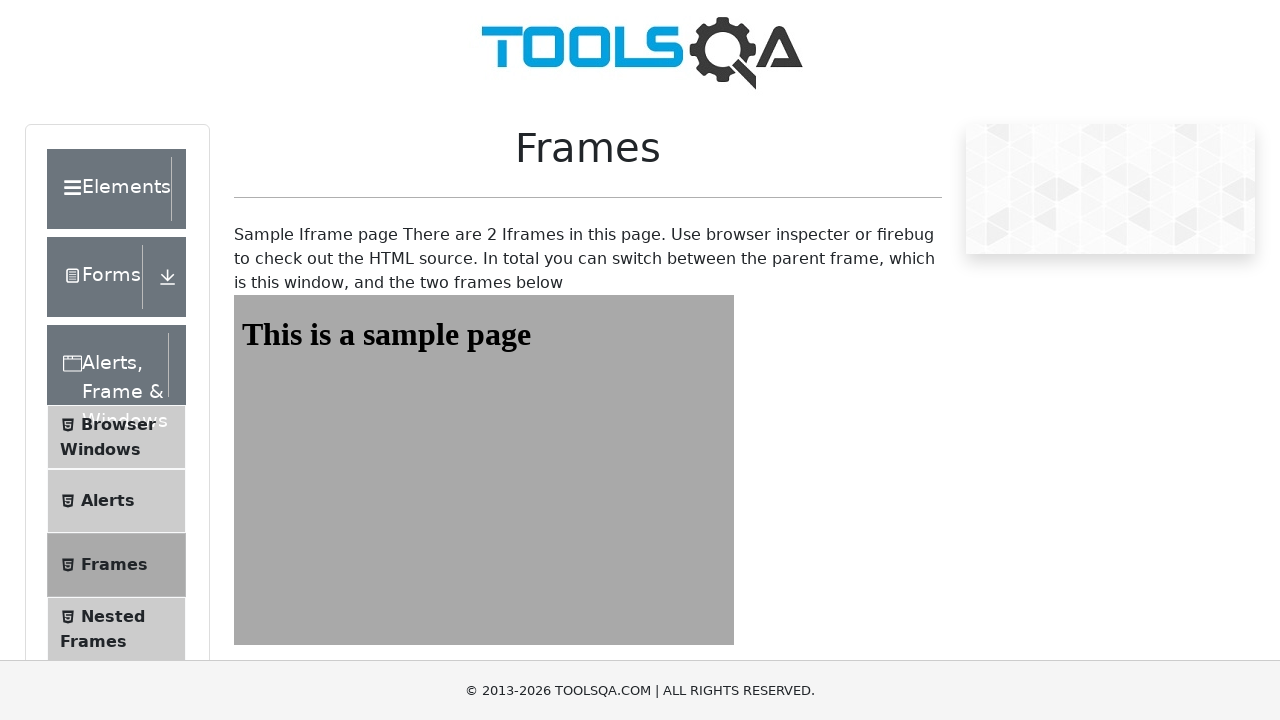